Tests the country dropdown on OrangeHRM trial page by verifying dropdown options and selecting a country

Starting URL: https://www.orangehrm.com/orangehrm-30-day-trial

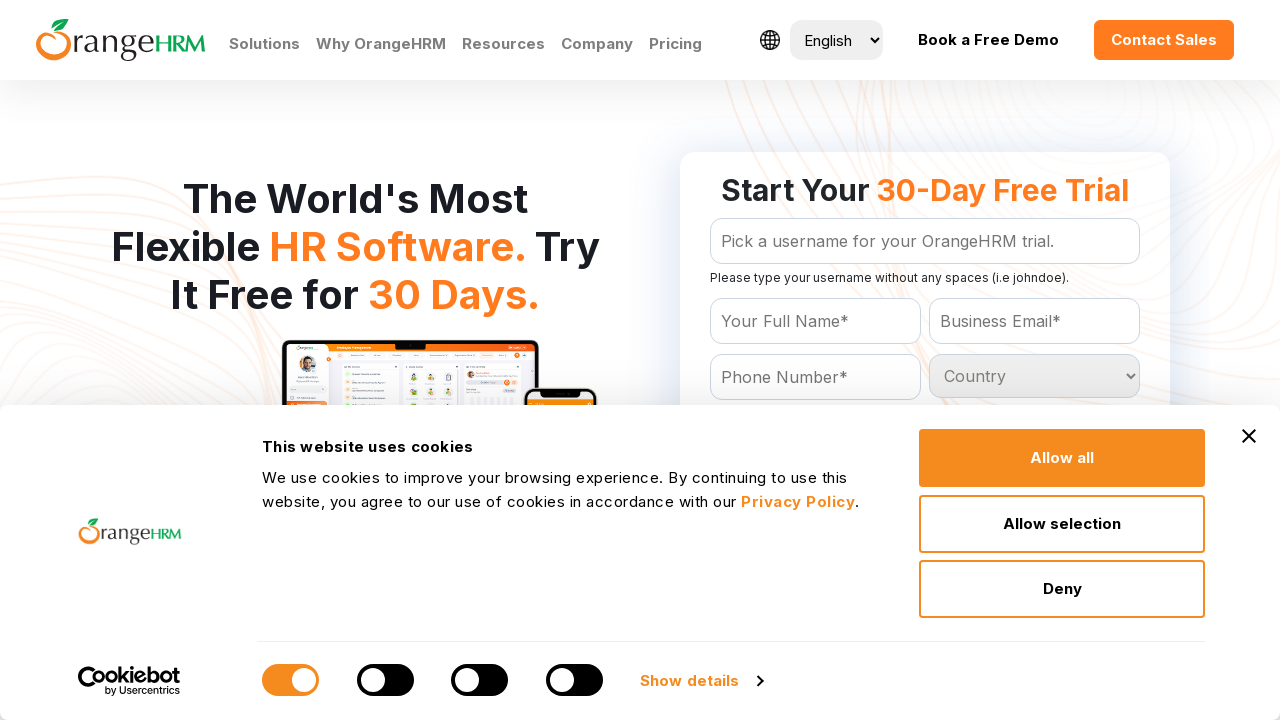

Waited for country dropdown to be present
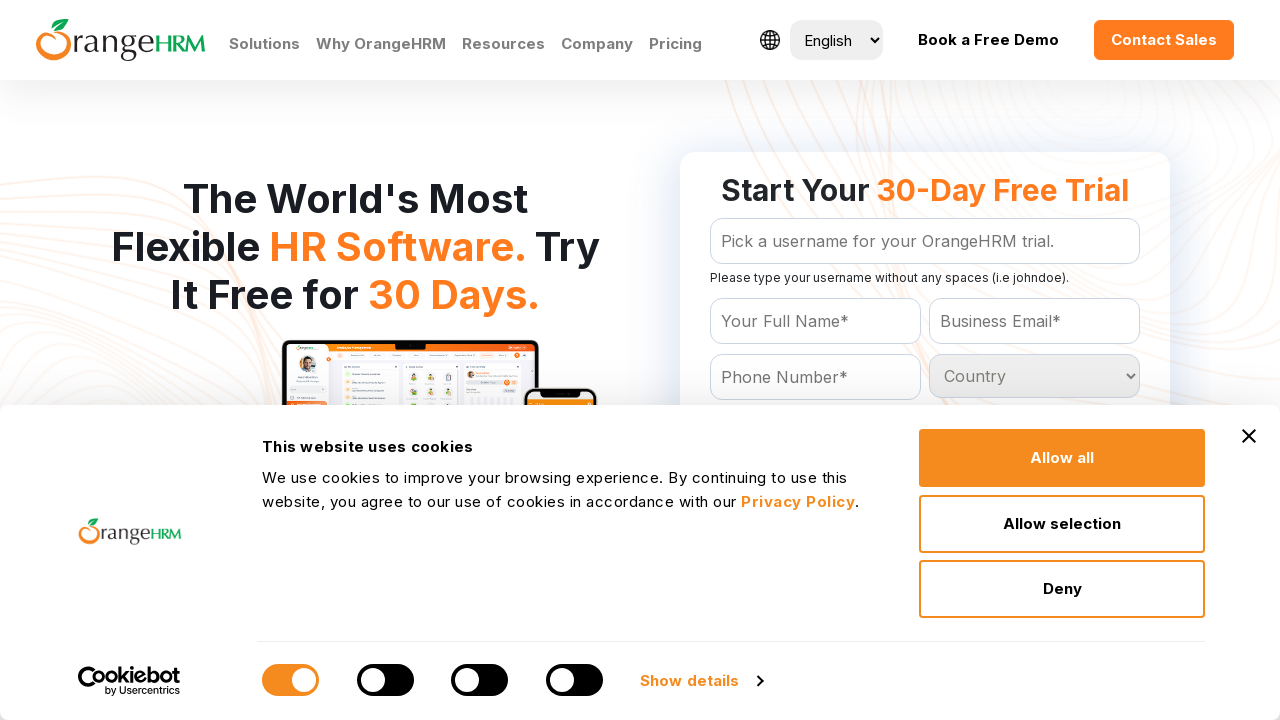

Located country dropdown element
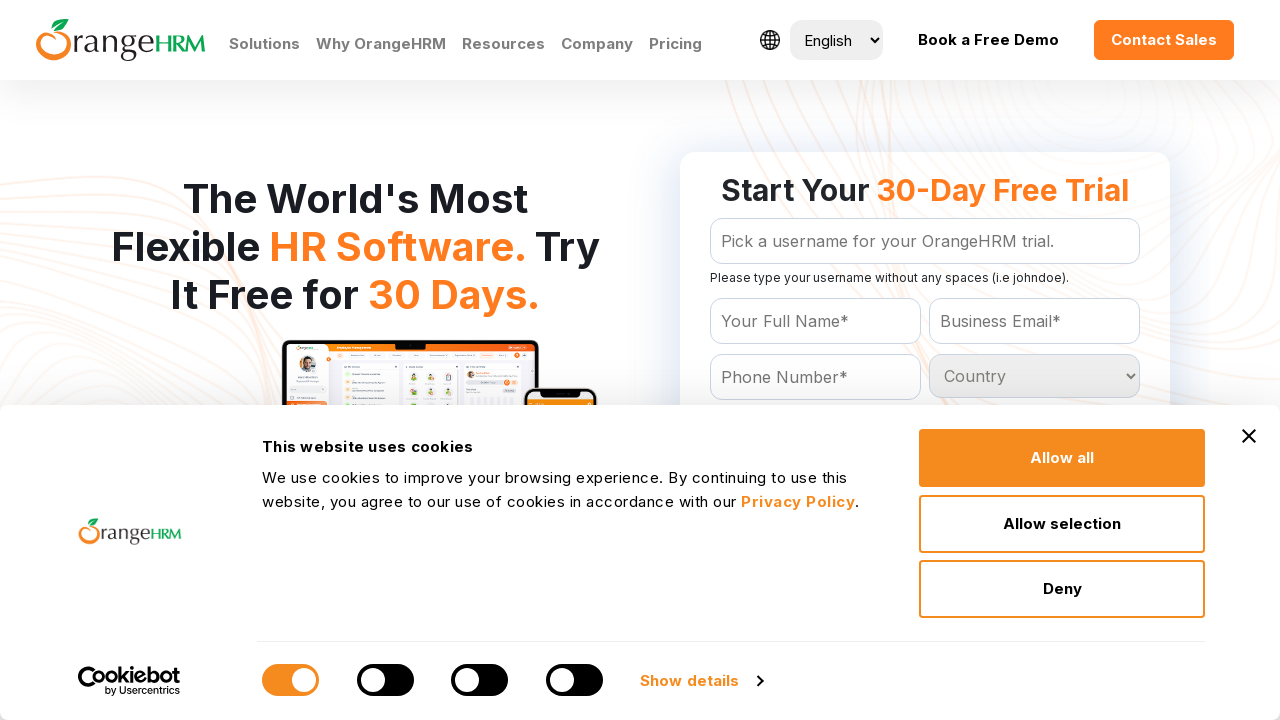

Retrieved all options from country dropdown
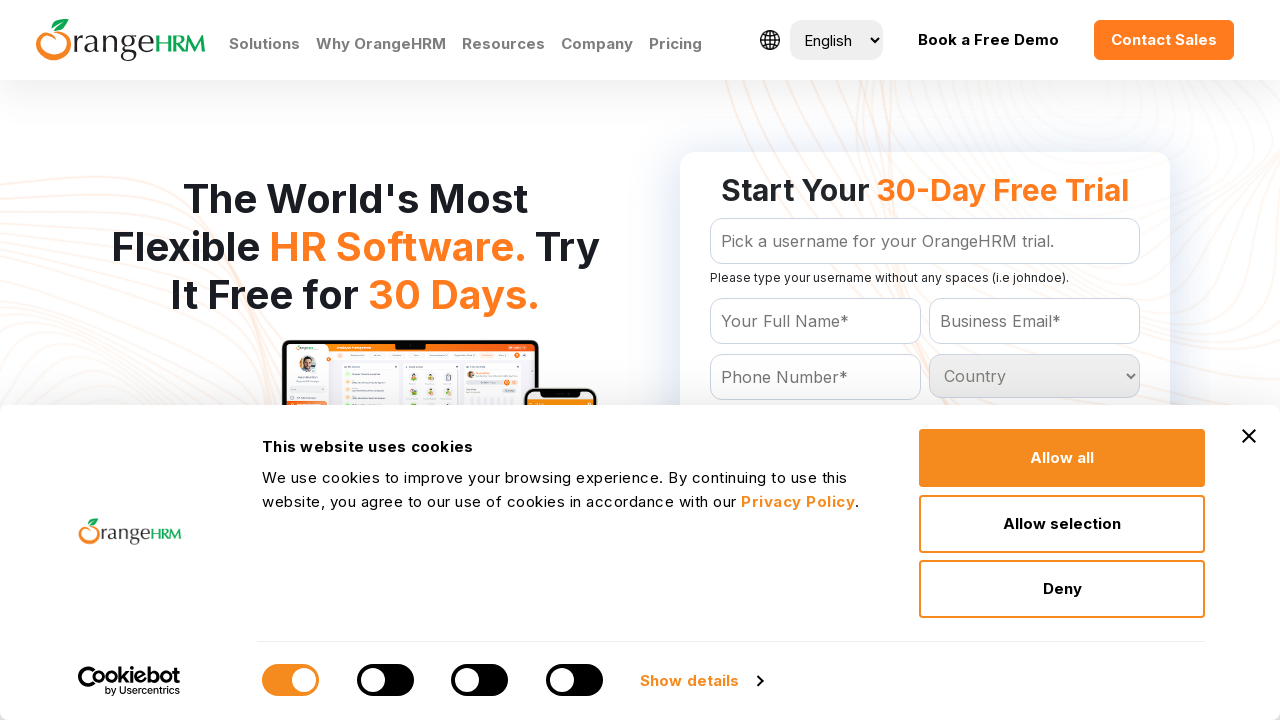

Counted total country options: 232
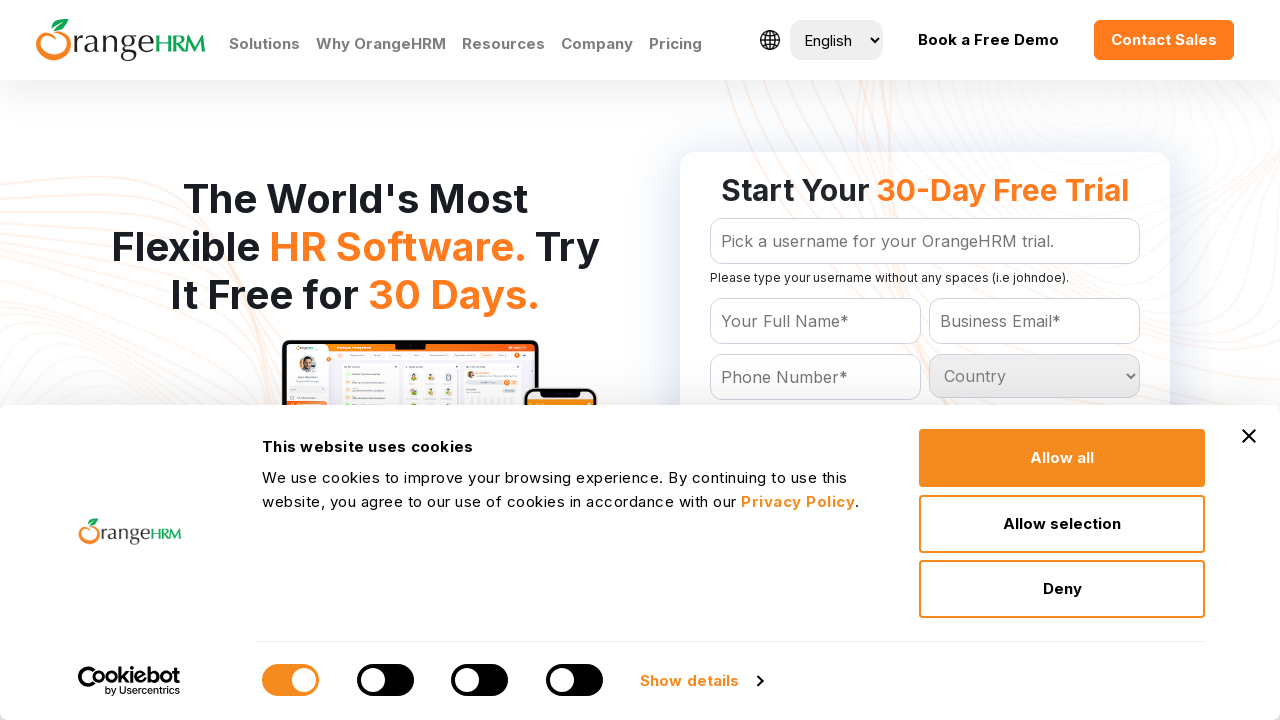

Sorted dropdown options alphabetically (excluding empty option)
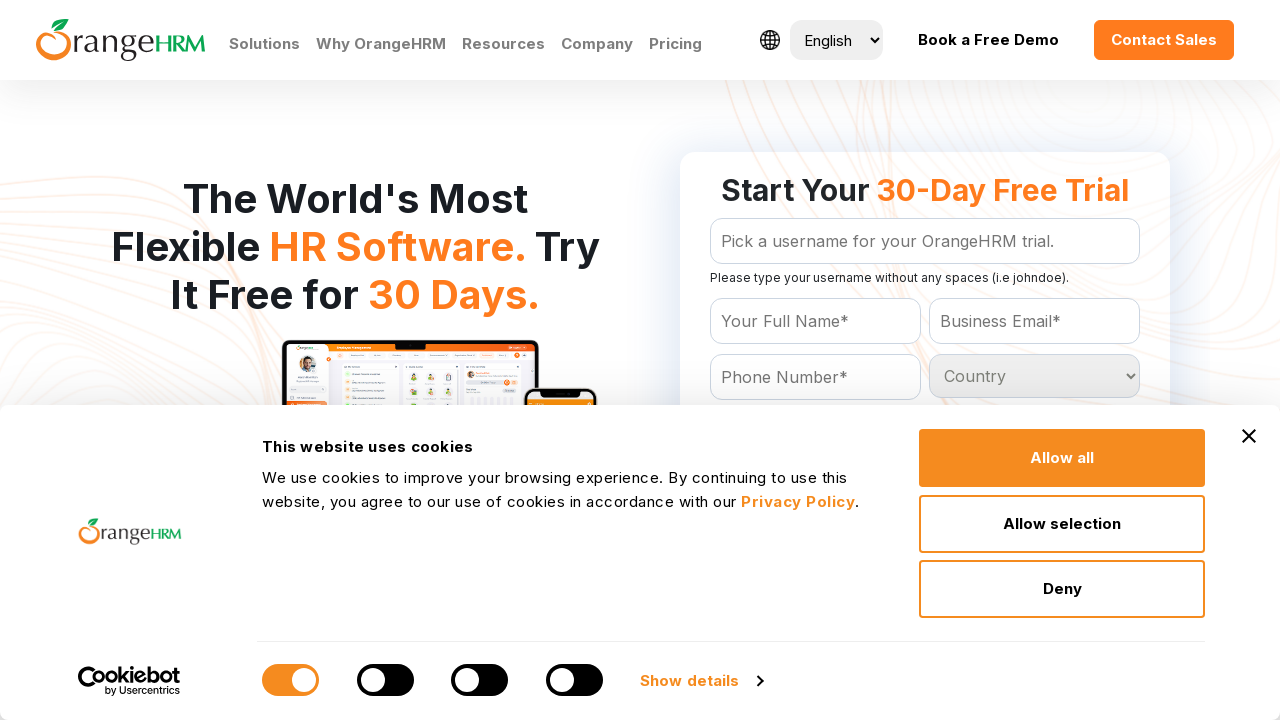

Listed first few sorted countries: ['Afghanistan\n\t', 'Albania\n\t', 'Algeria\n\t', 'American Samoa\n\t', 'Andorra\n\t']
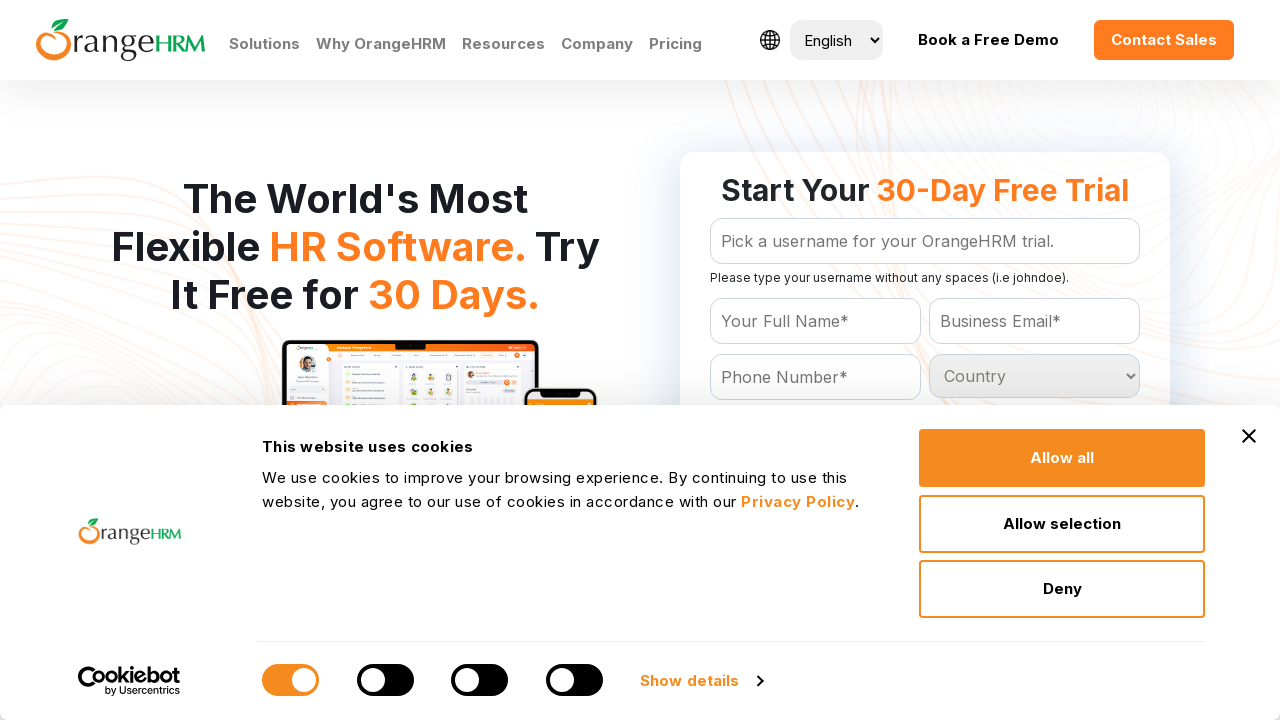

Selected 'North Korea' from country dropdown on #Form_getForm_Country
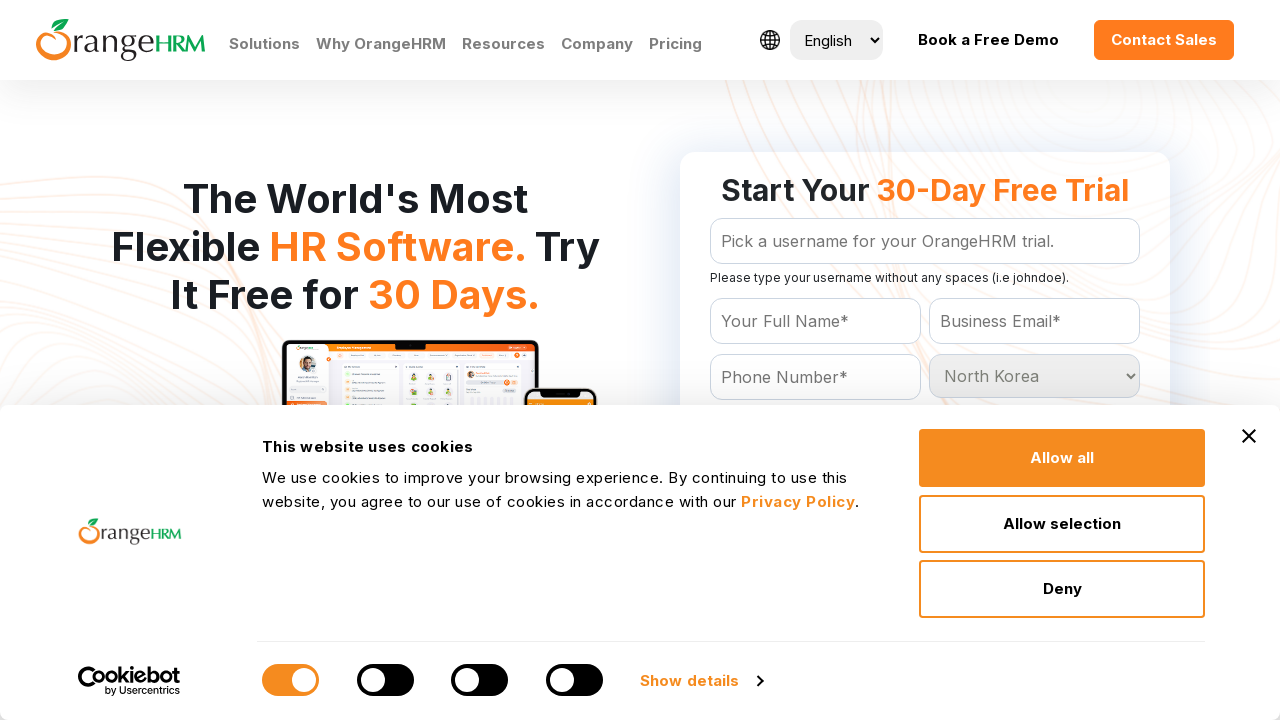

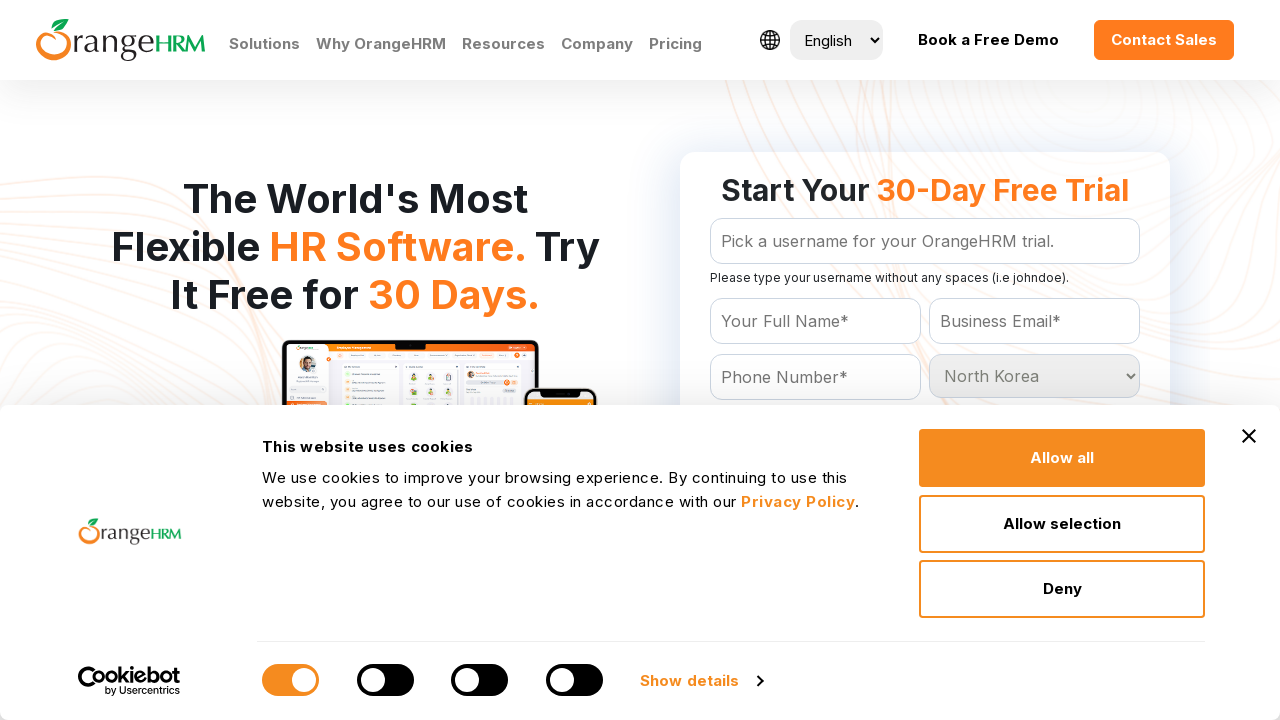